Tests scrolling by a calculated amount to bring the footer element into view

Starting URL: https://selenium.dev/selenium/web/scrolling_tests/frame_with_nested_scrolling_frame_out_of_view.html

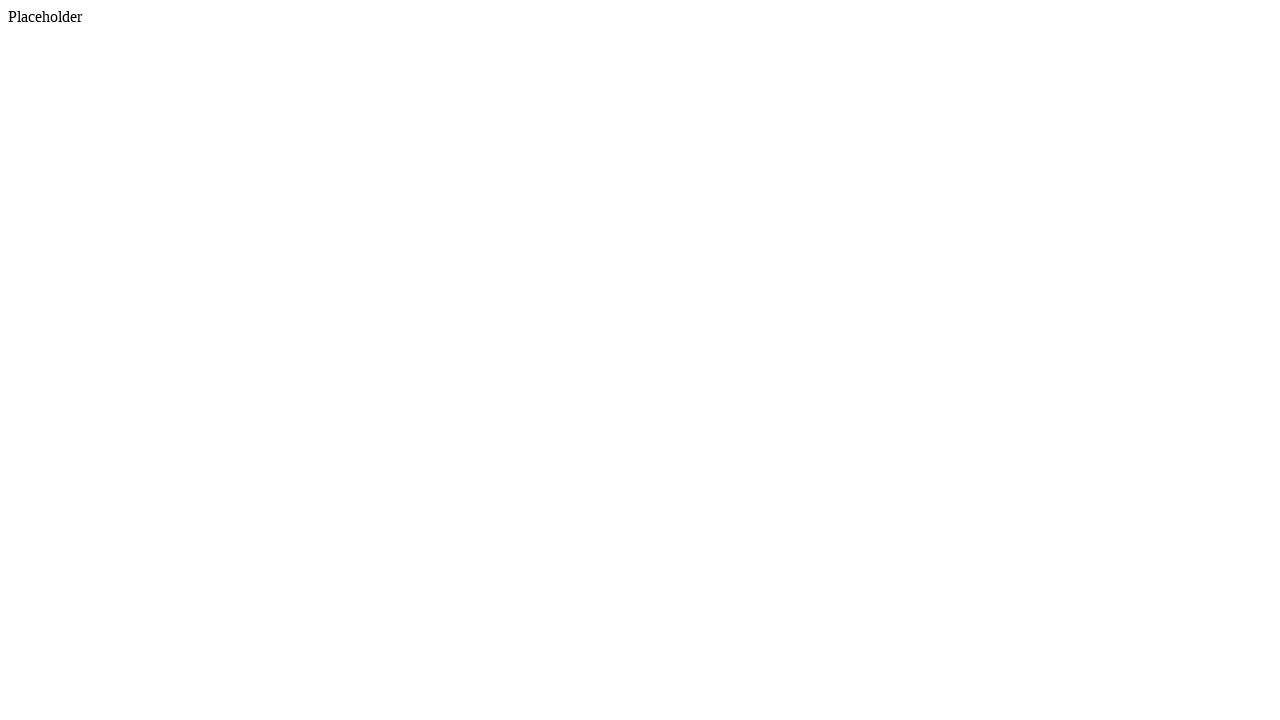

Located footer element
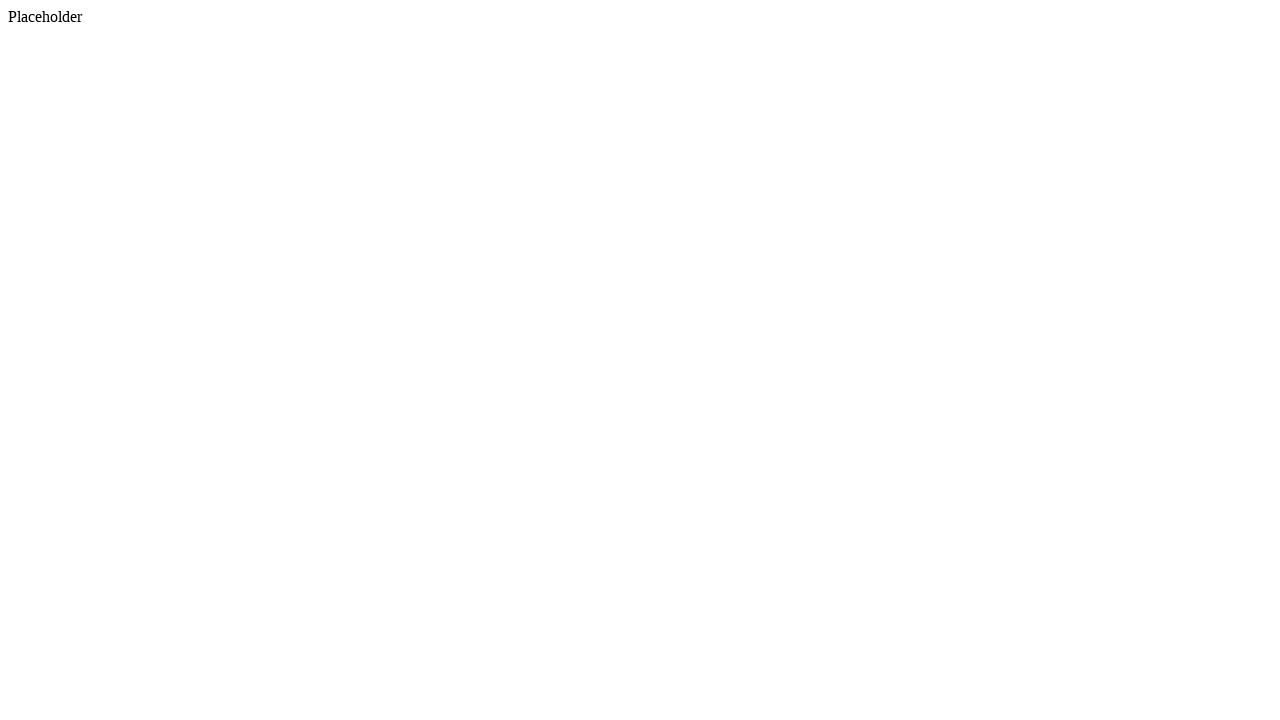

Retrieved footer element's bounding box
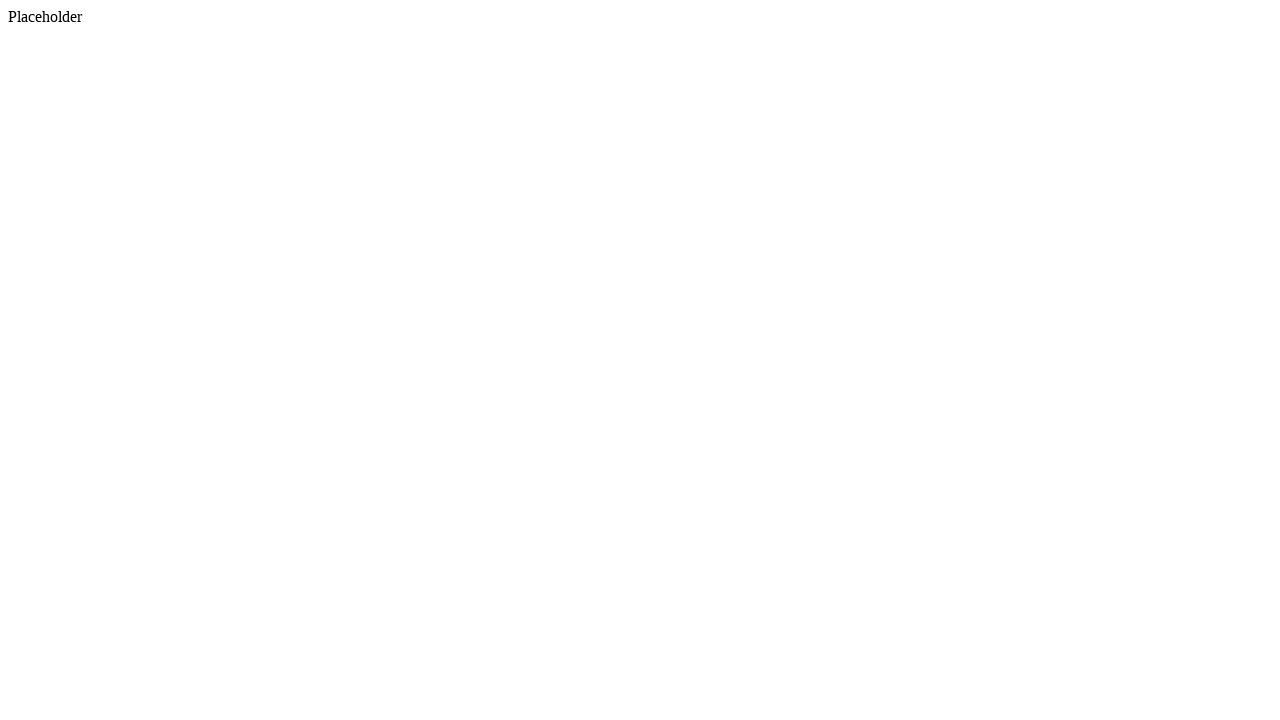

Calculated scroll distance: 5216 pixels
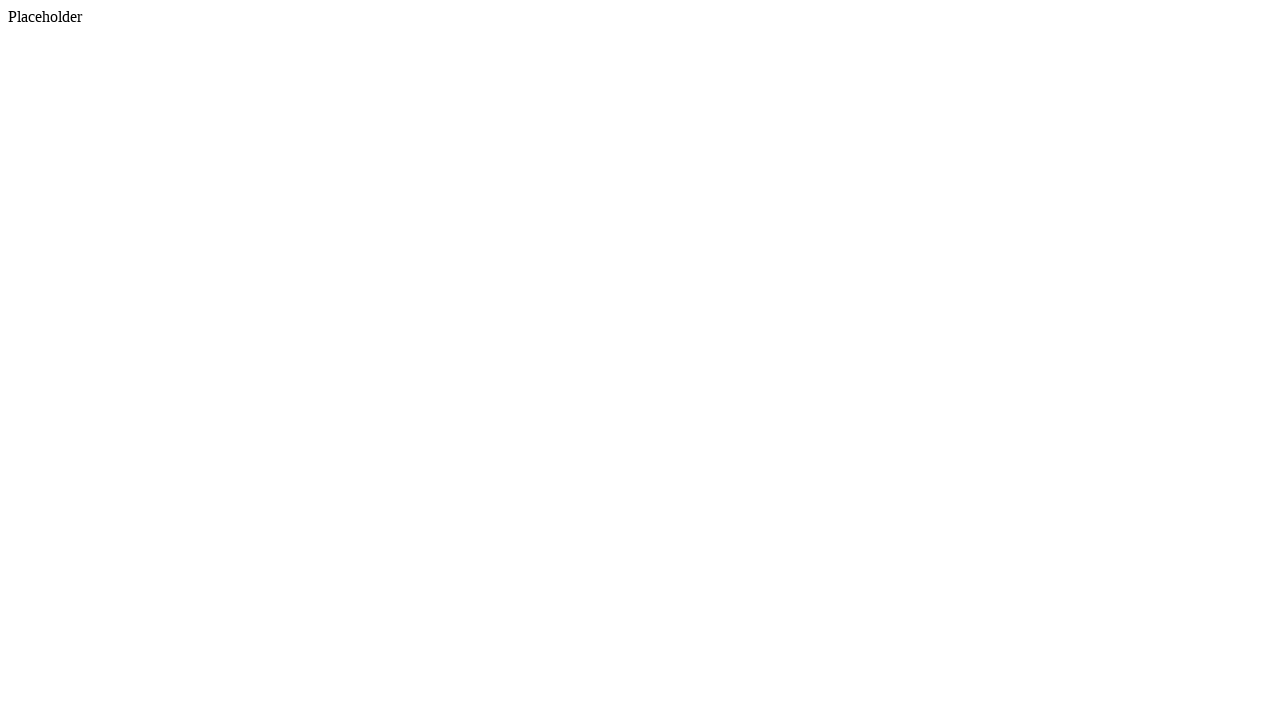

Scrolled page by 5216 pixels to bring footer into view
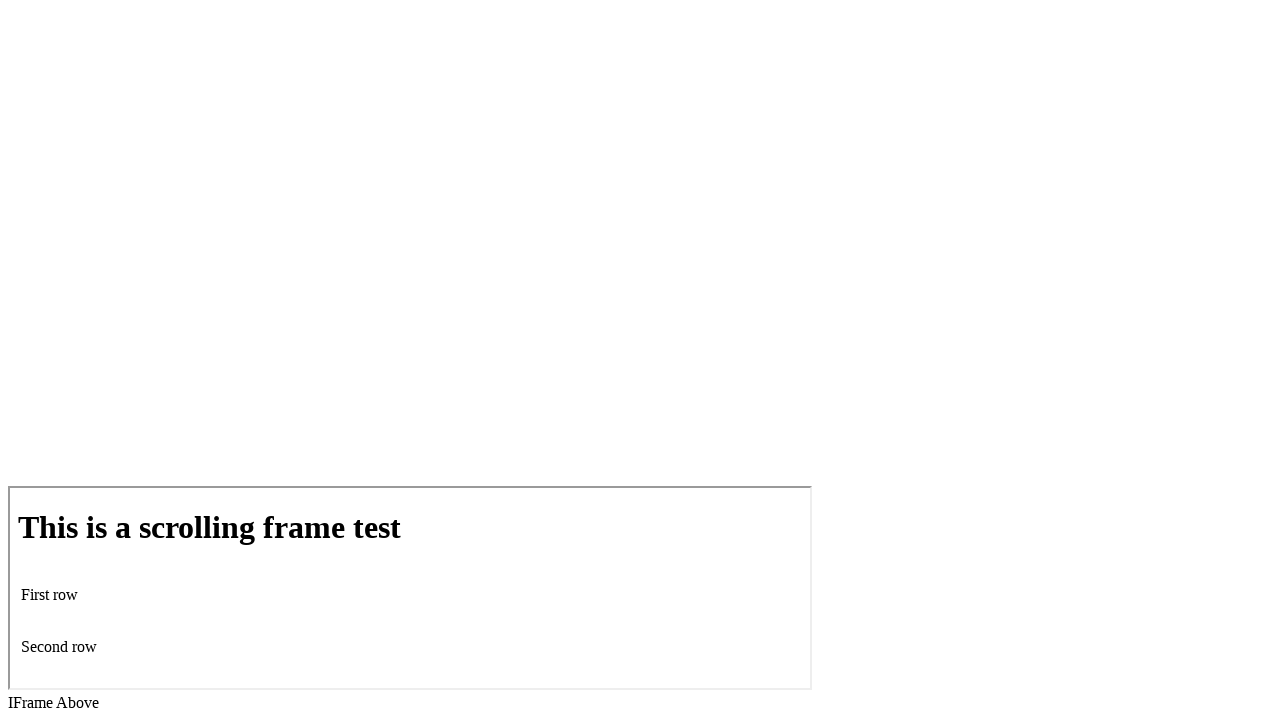

Verified footer element is now visible
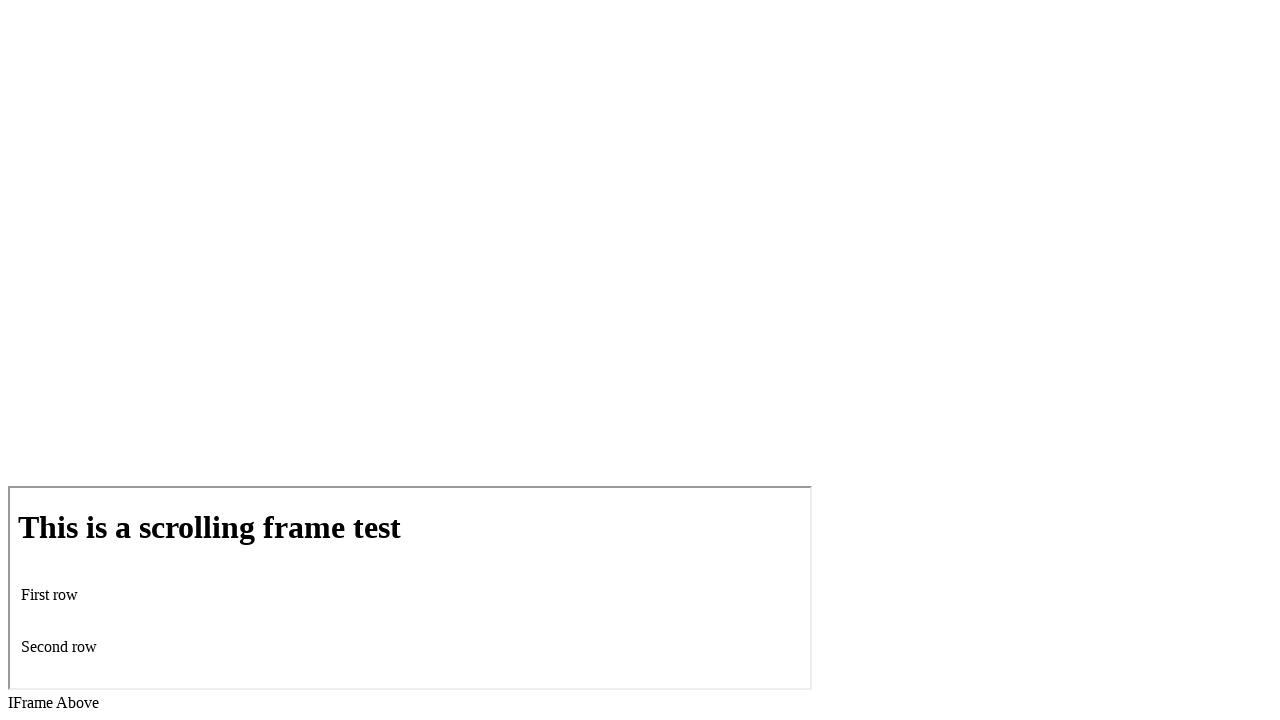

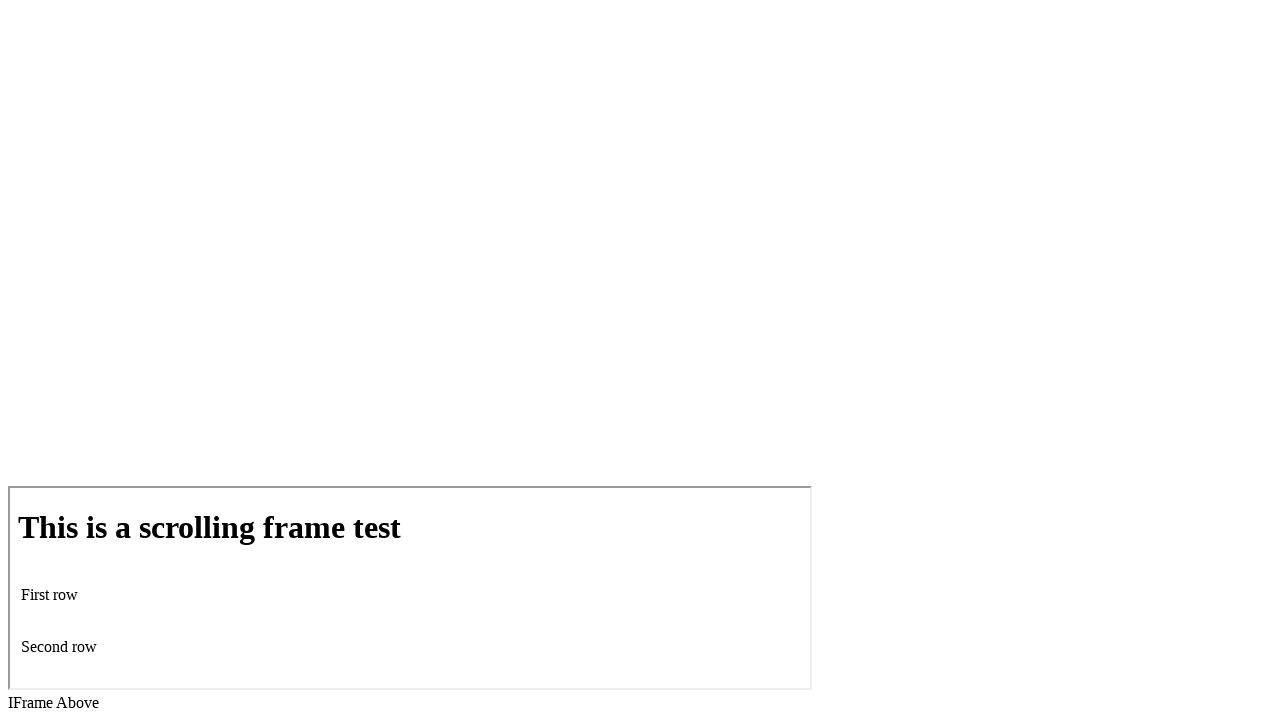